Tests that the todo counter displays the correct number of items

Starting URL: https://demo.playwright.dev/todomvc

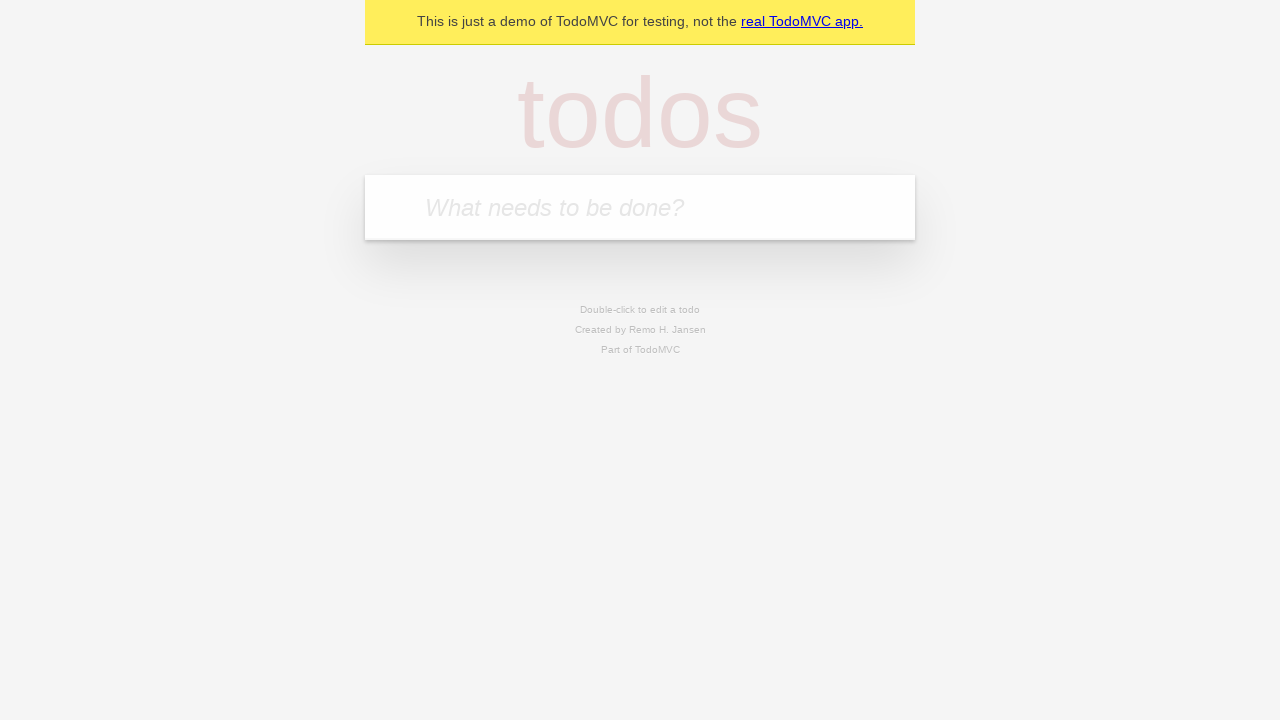

Located the 'What needs to be done?' input field
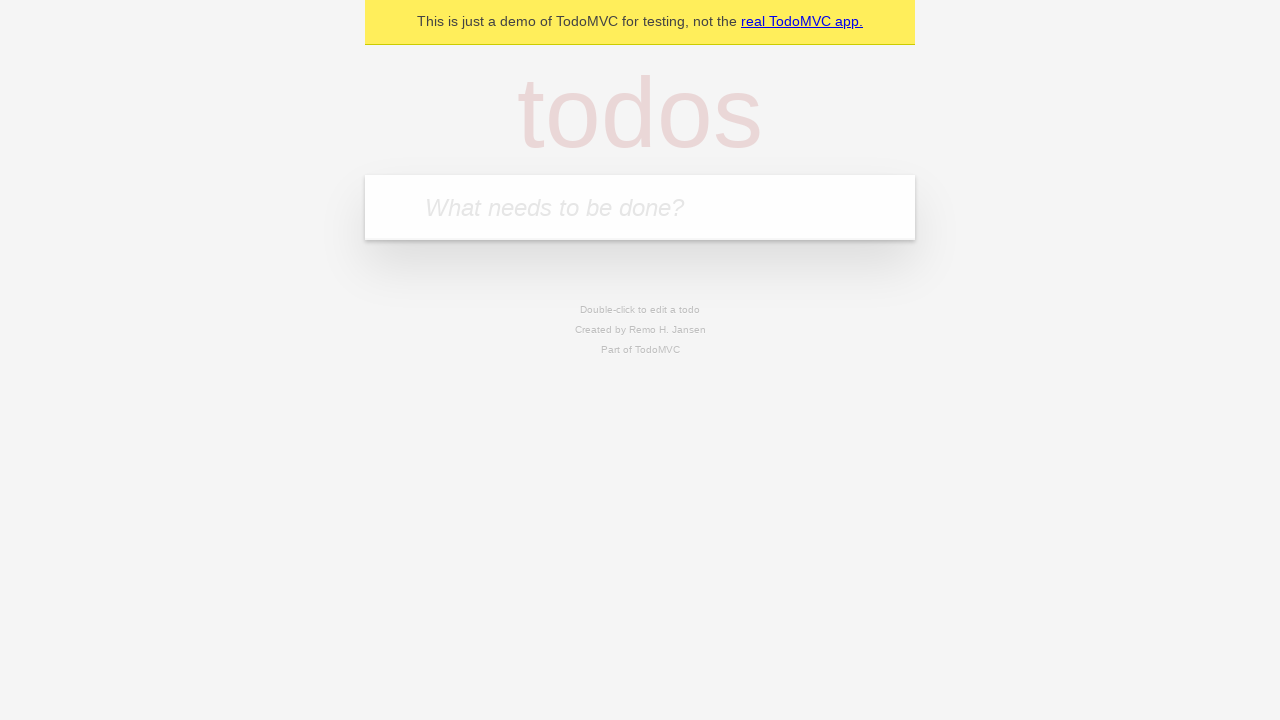

Filled first todo with 'buy some cheese' on internal:attr=[placeholder="What needs to be done?"i]
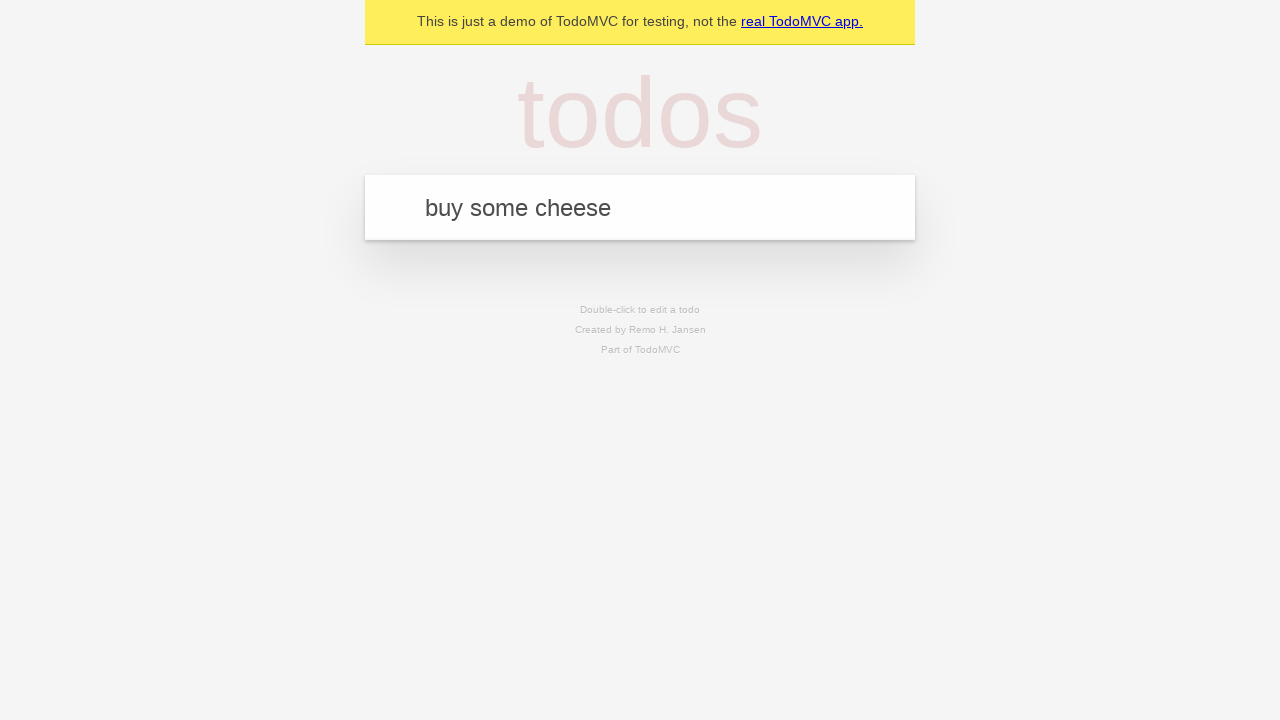

Pressed Enter to create first todo item on internal:attr=[placeholder="What needs to be done?"i]
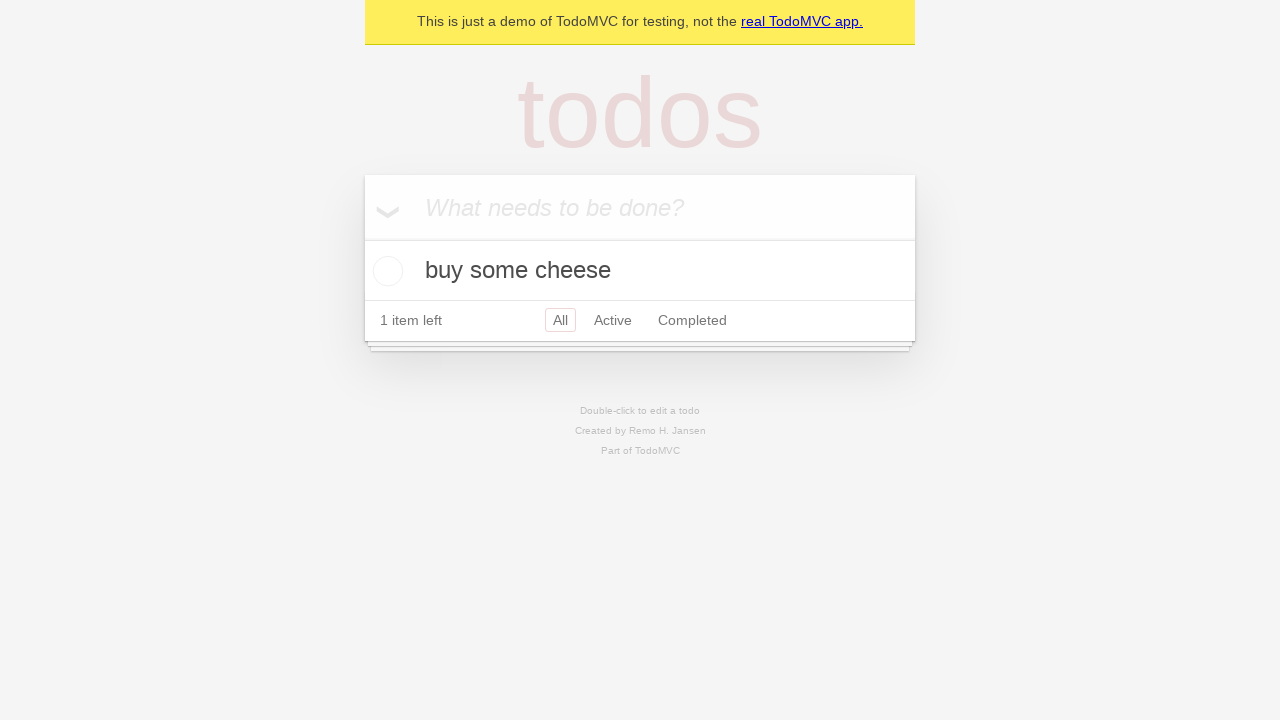

Todo counter element appeared
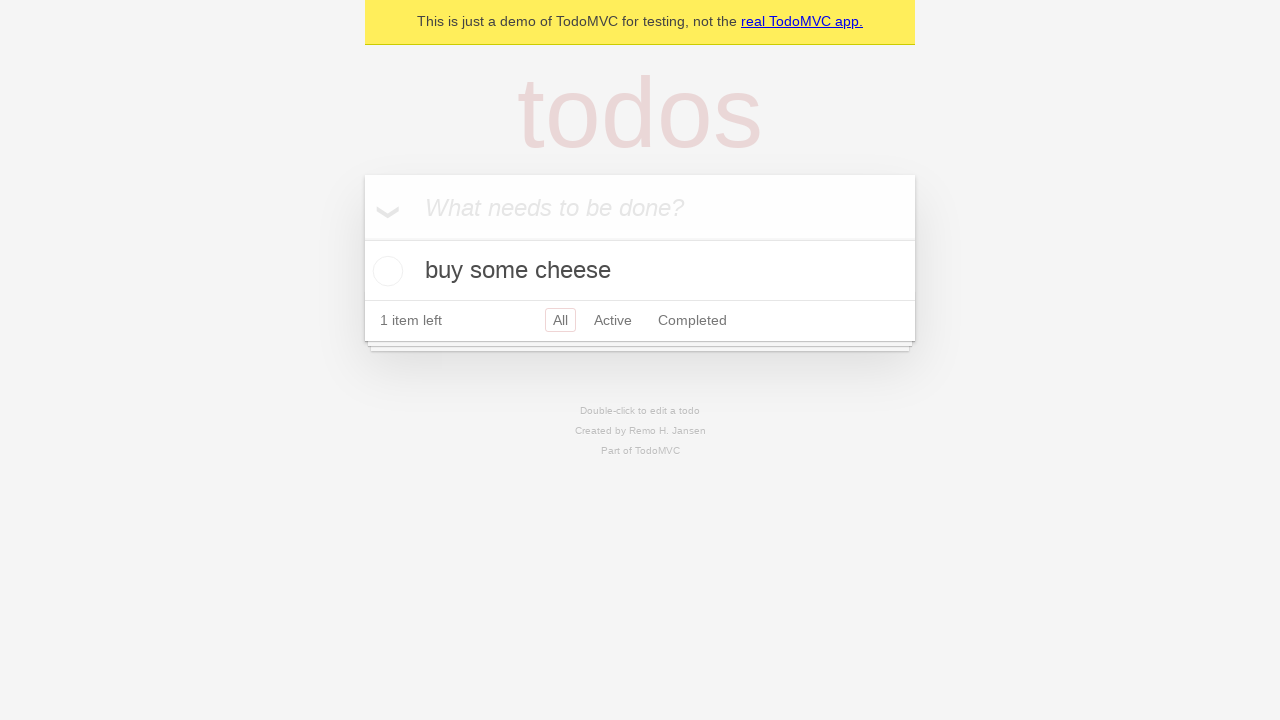

Filled second todo with 'feed the cat' on internal:attr=[placeholder="What needs to be done?"i]
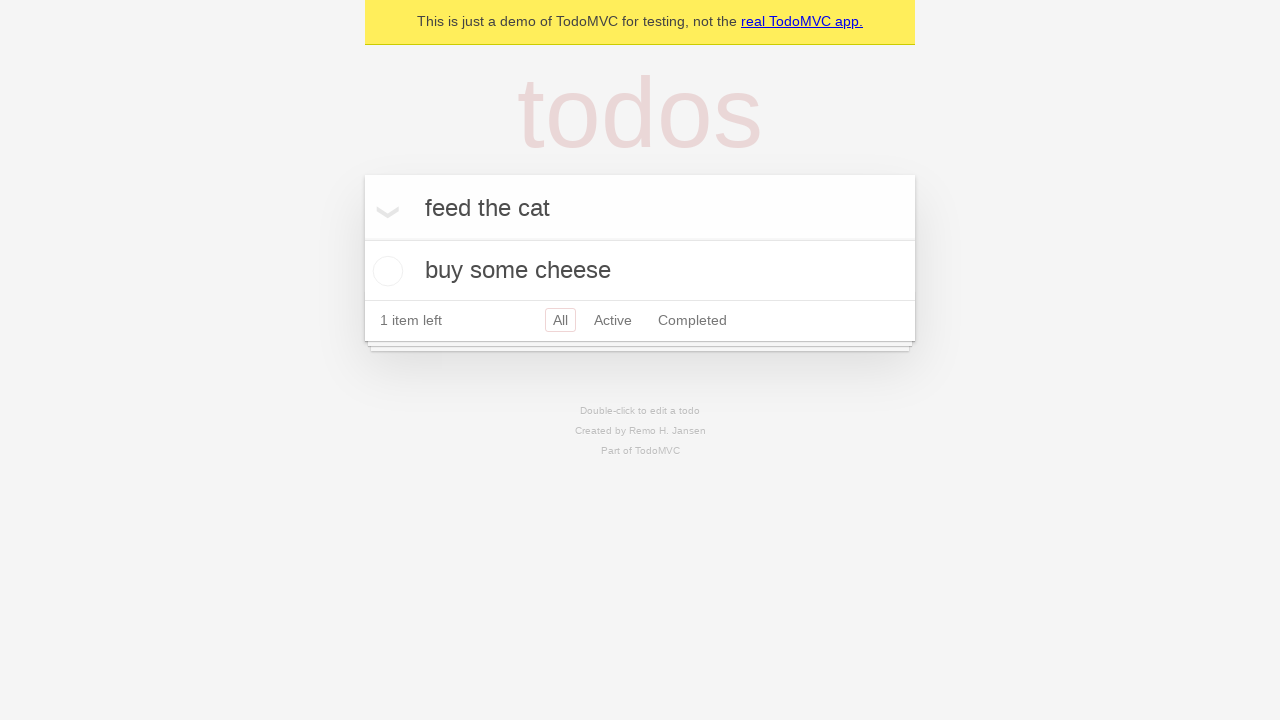

Pressed Enter to create second todo item on internal:attr=[placeholder="What needs to be done?"i]
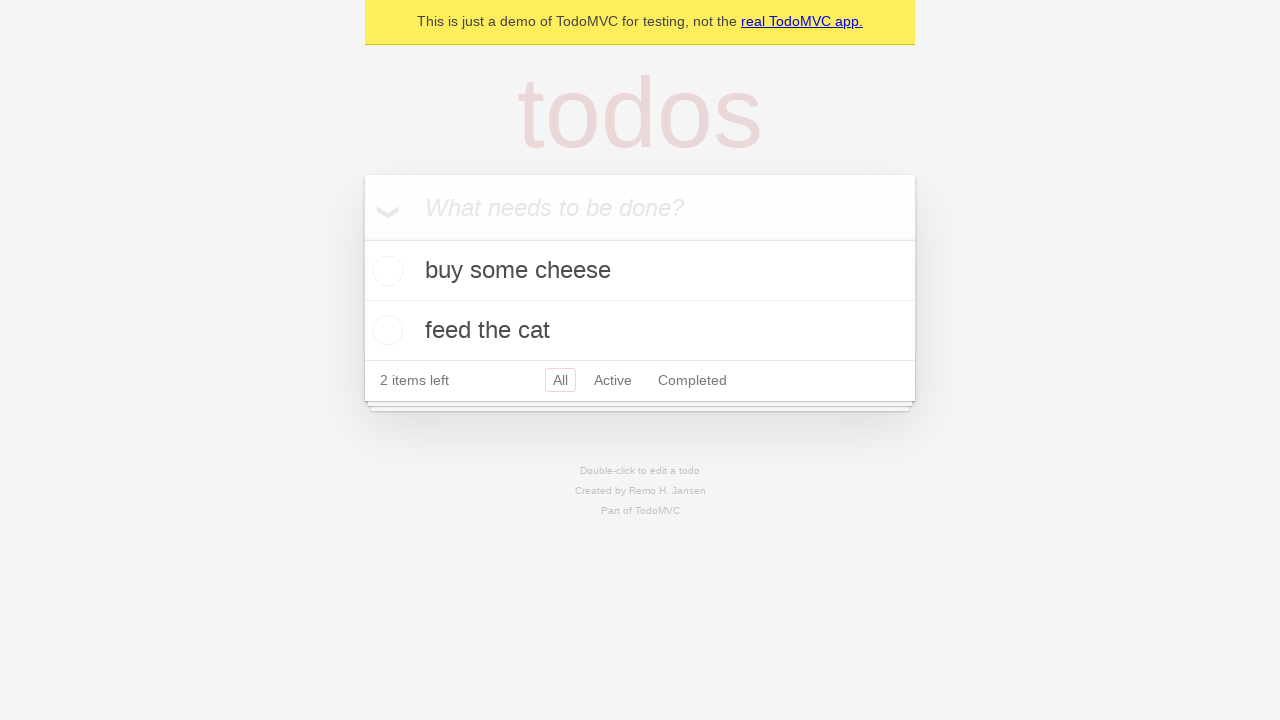

Todo counter updated to display 2 items
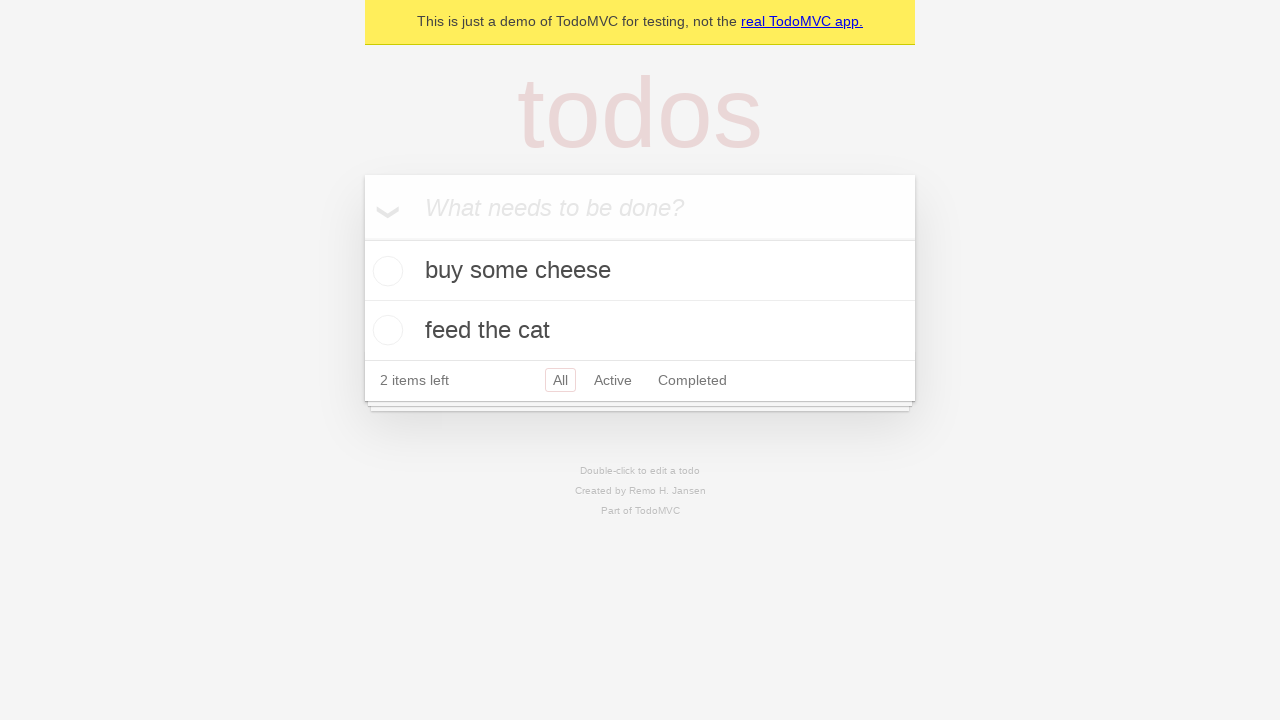

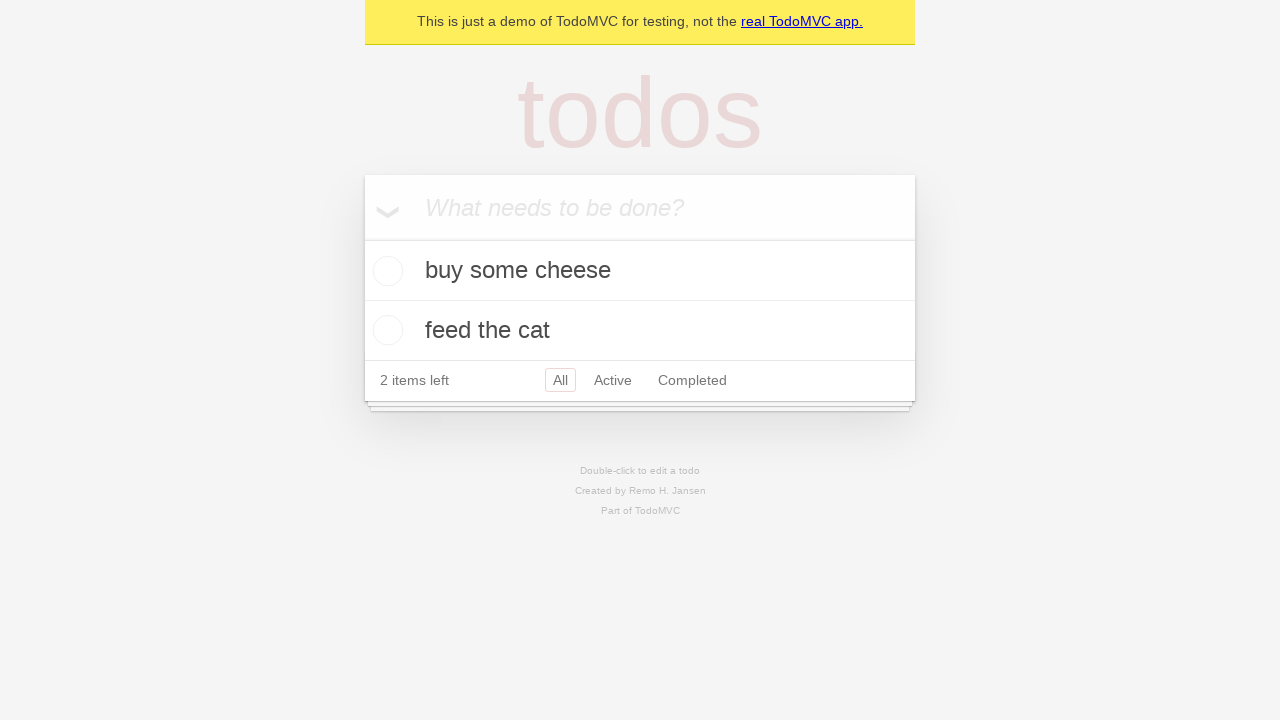